Tests form filling by first clicking a link with dynamically calculated text (based on pi^e*10000), then filling out a personal information form with first name, last name, city, and country fields, and submitting it.

Starting URL: http://suninjuly.github.io/find_link_text

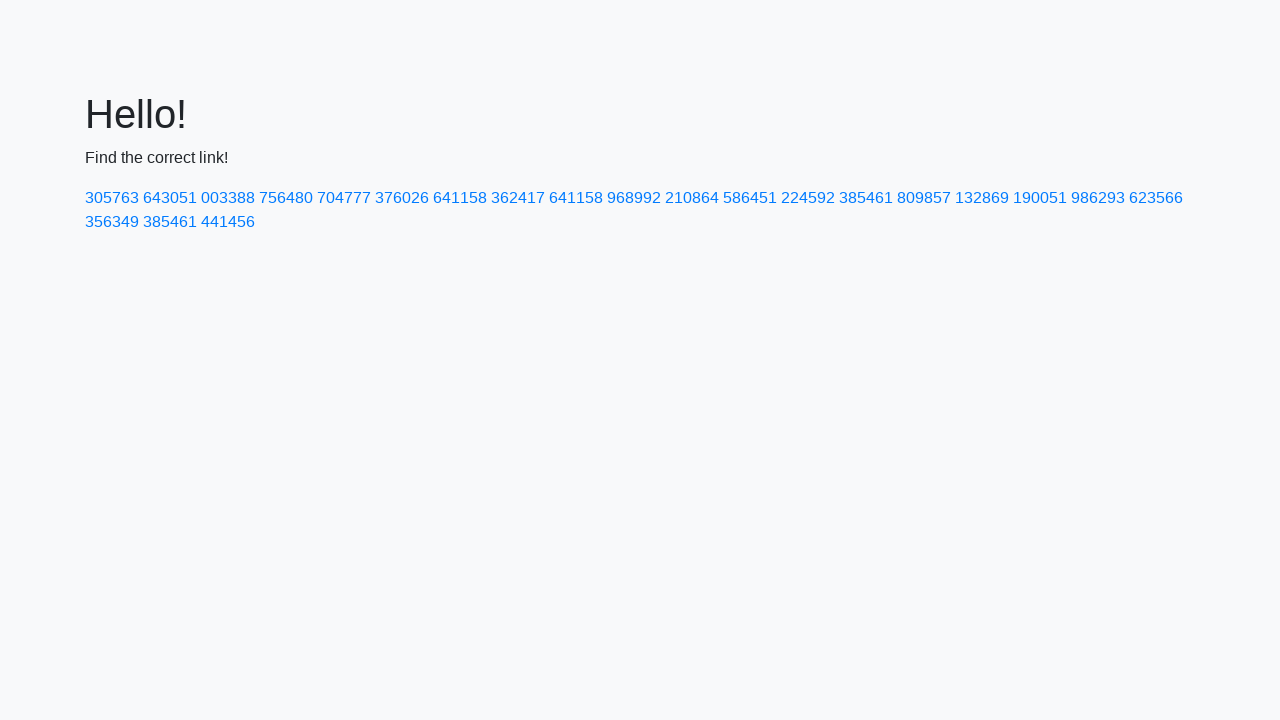

Clicked link with dynamically calculated text: 224592 at (808, 198) on a:text-is('224592')
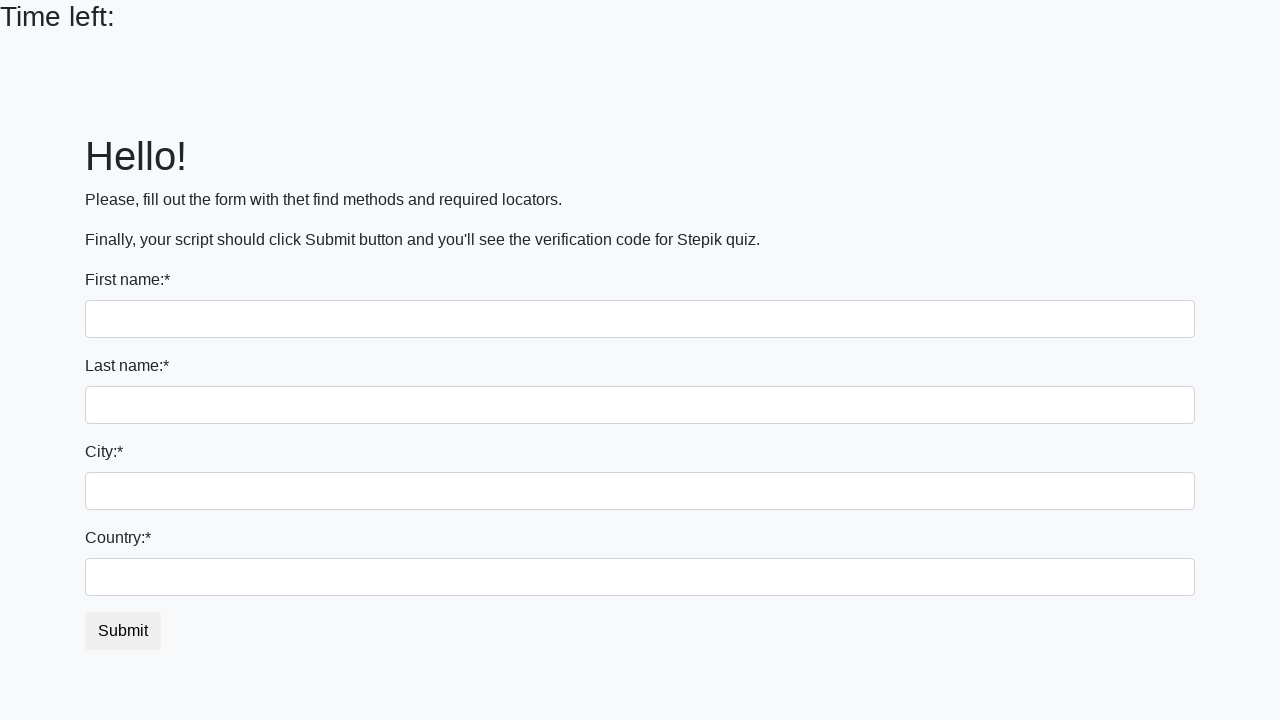

Filled first name field with 'Ivan' on input
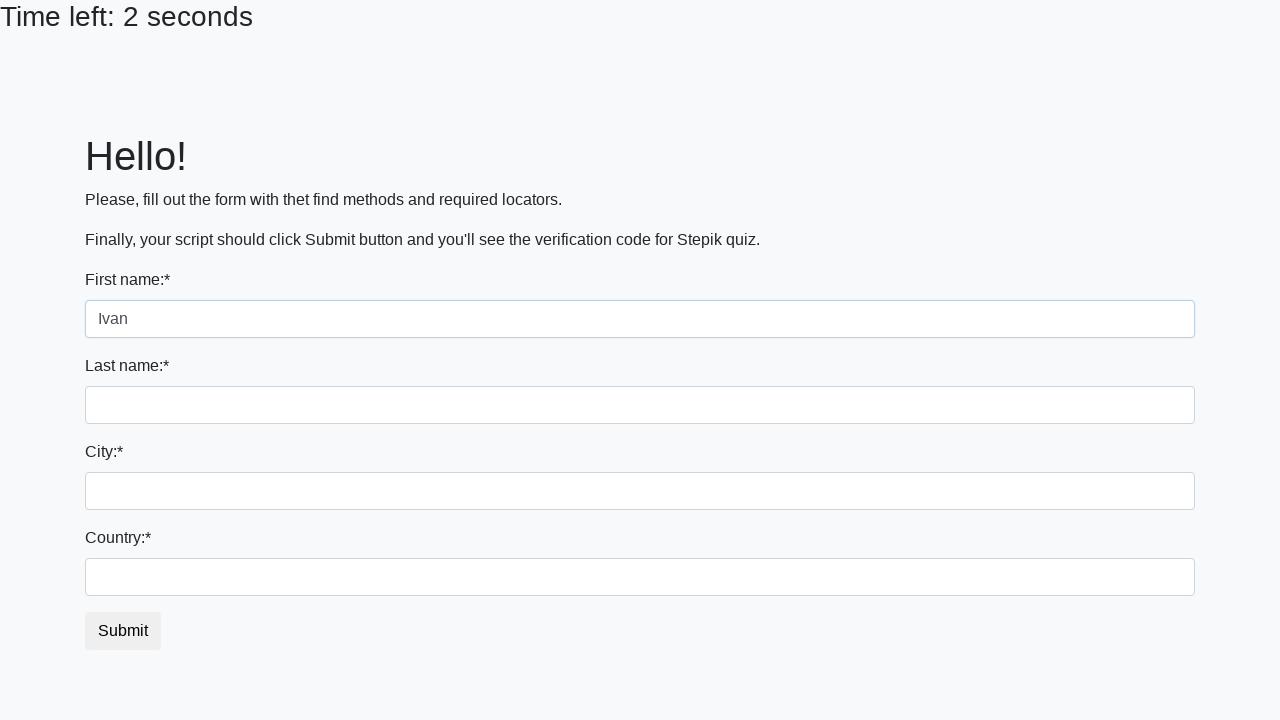

Filled last name field with 'Petrov' on input[name='last_name']
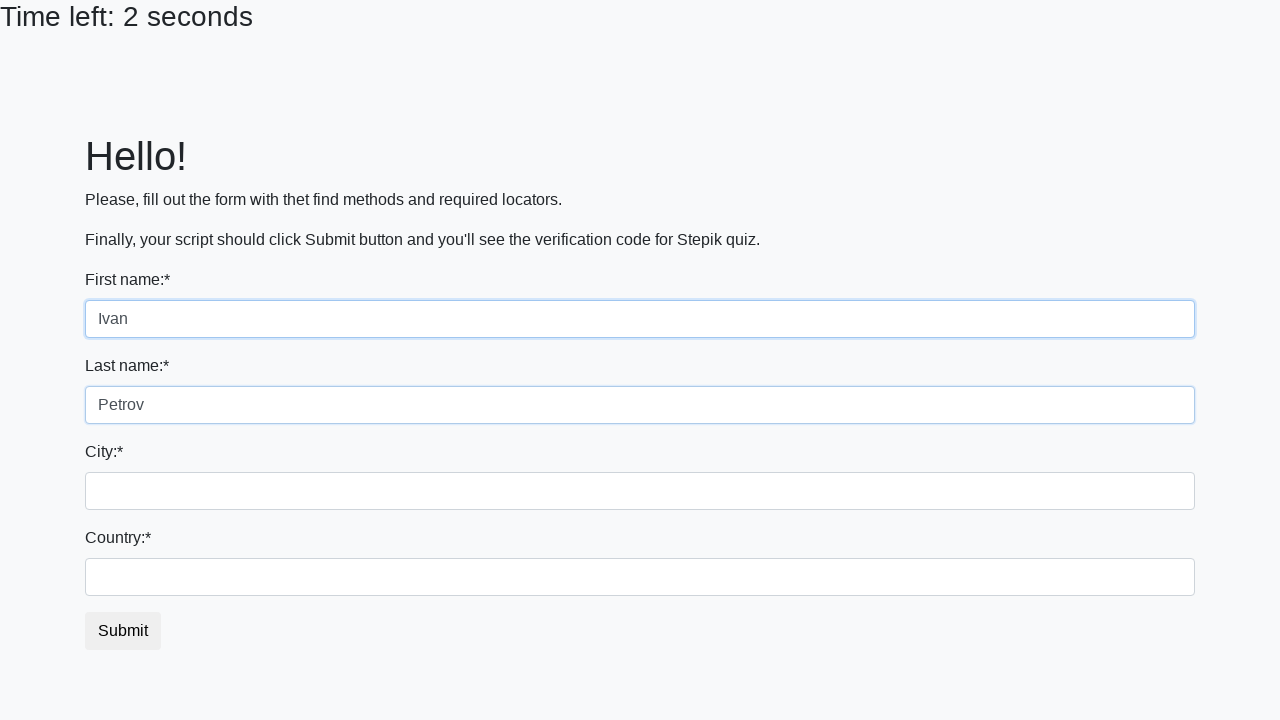

Filled city field with 'Smolensk' on .form-control.city
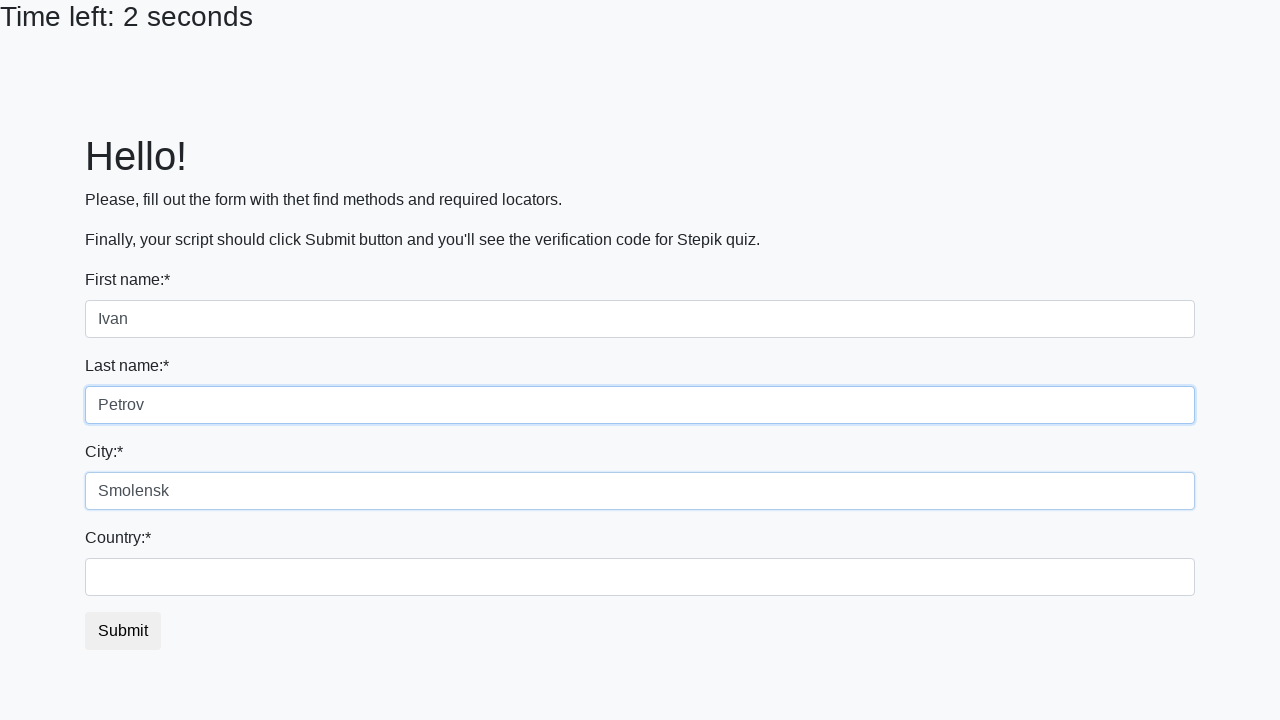

Filled country field with 'Russia' on #country
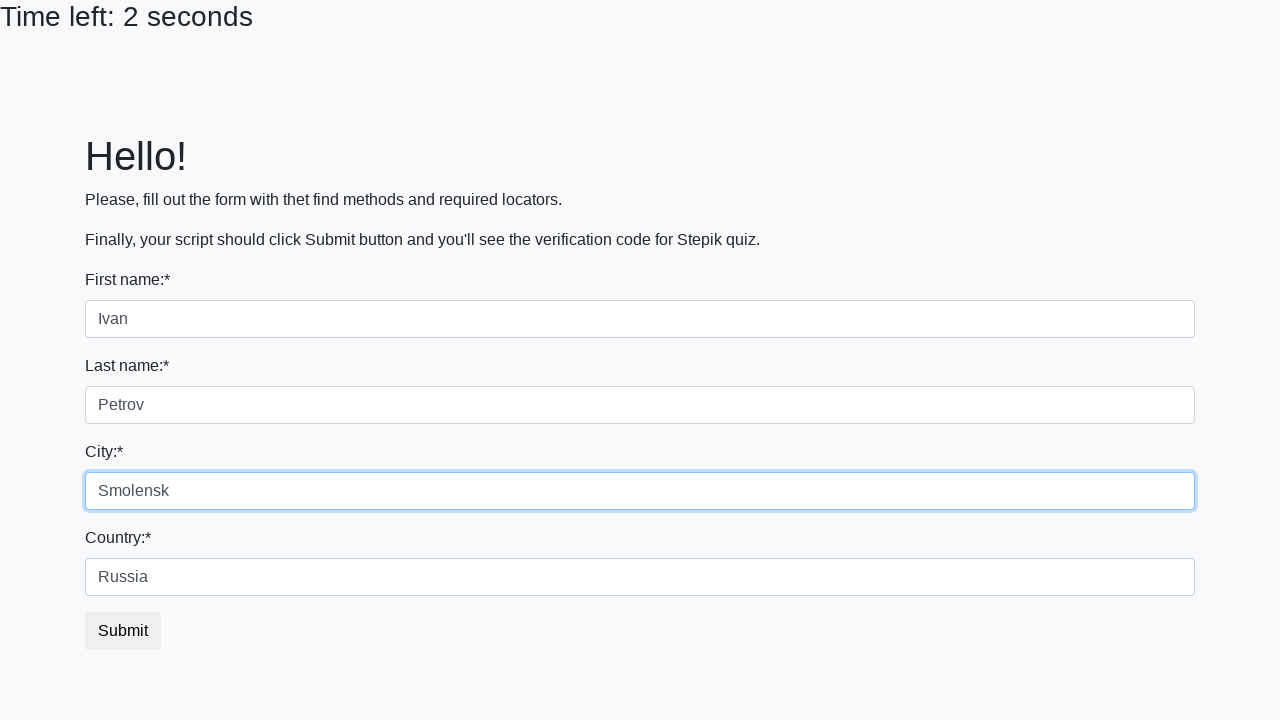

Clicked submit button to submit the form at (123, 631) on button.btn
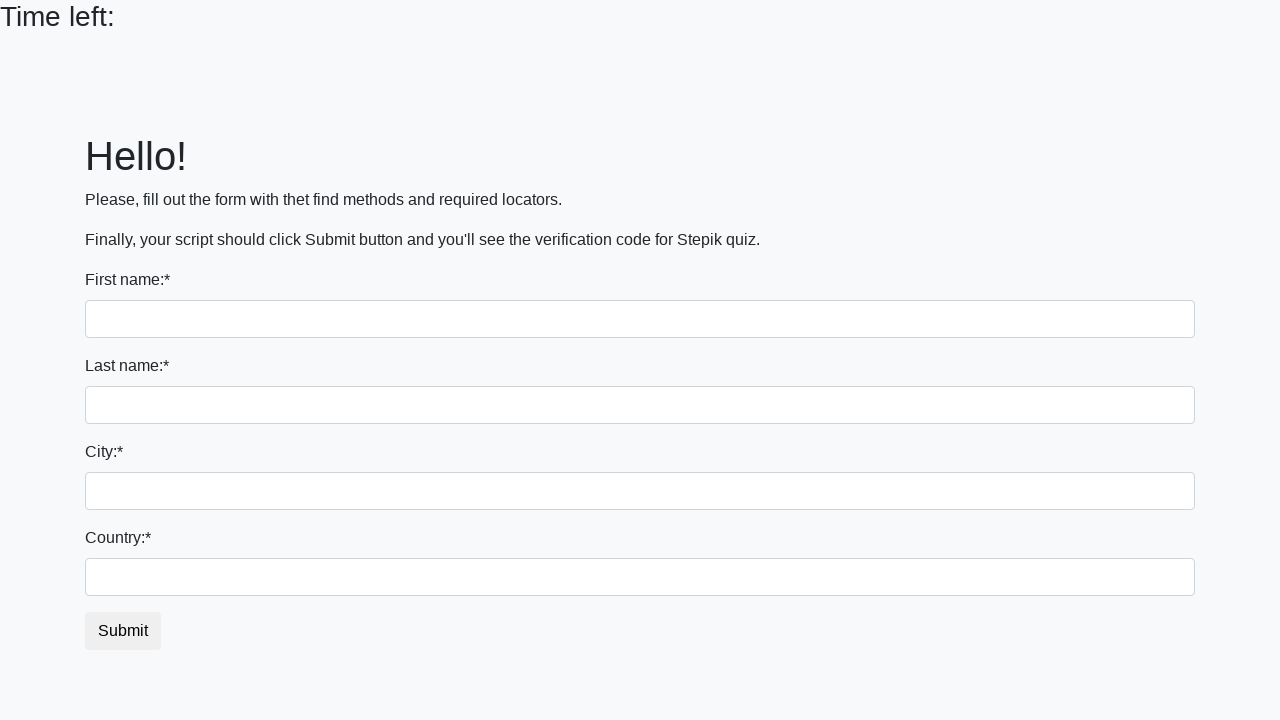

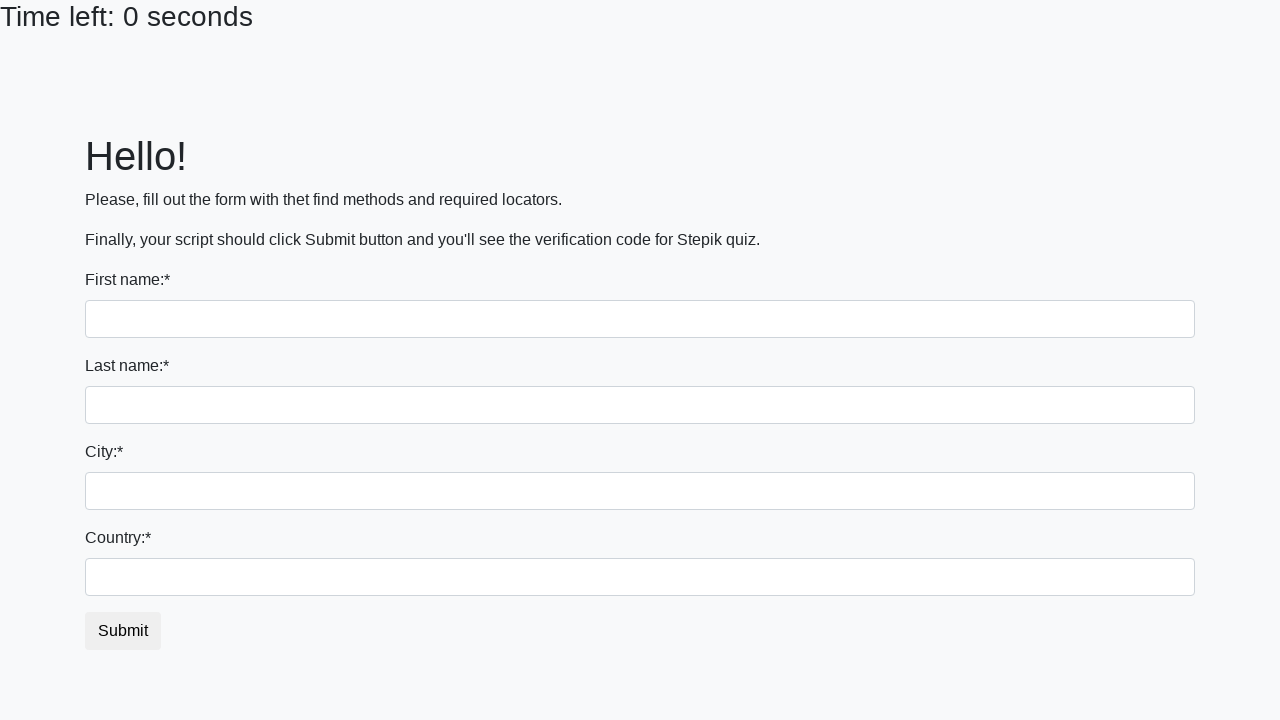